Navigates to the Selenium website and scrolls down the page until the "News" section heading becomes visible in the viewport.

Starting URL: https://www.selenium.dev/

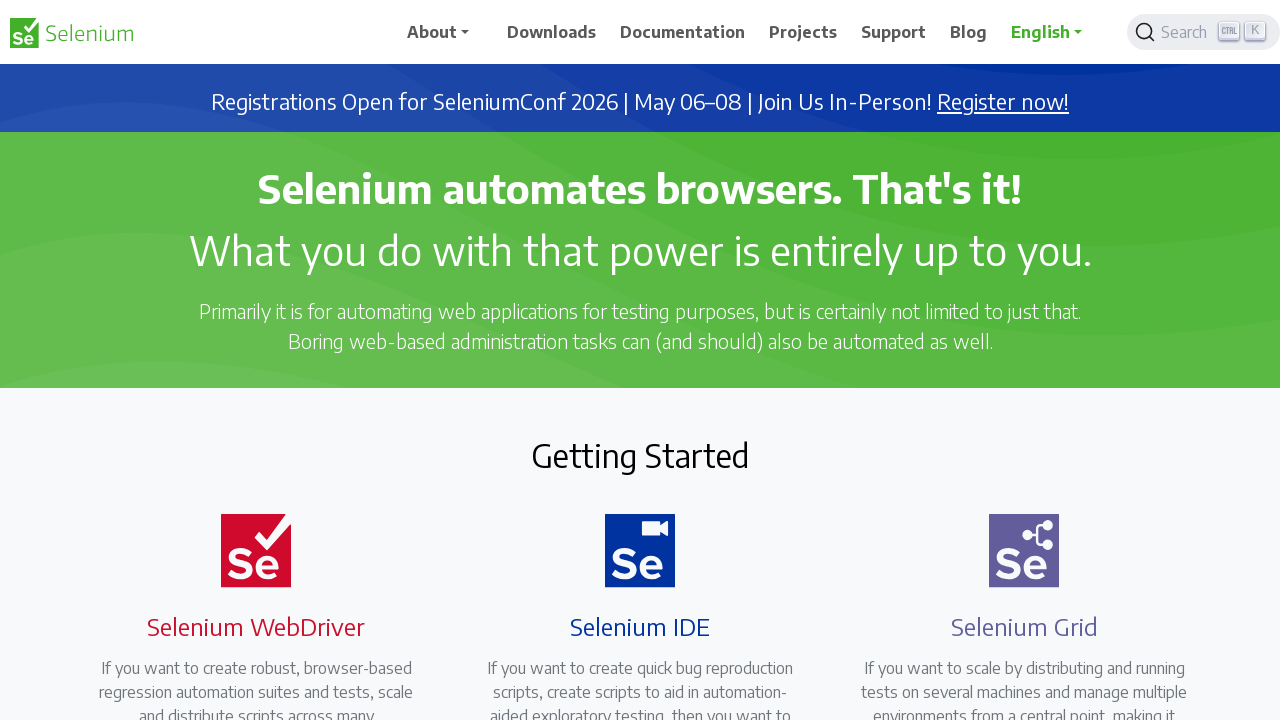

Navigated to Selenium website
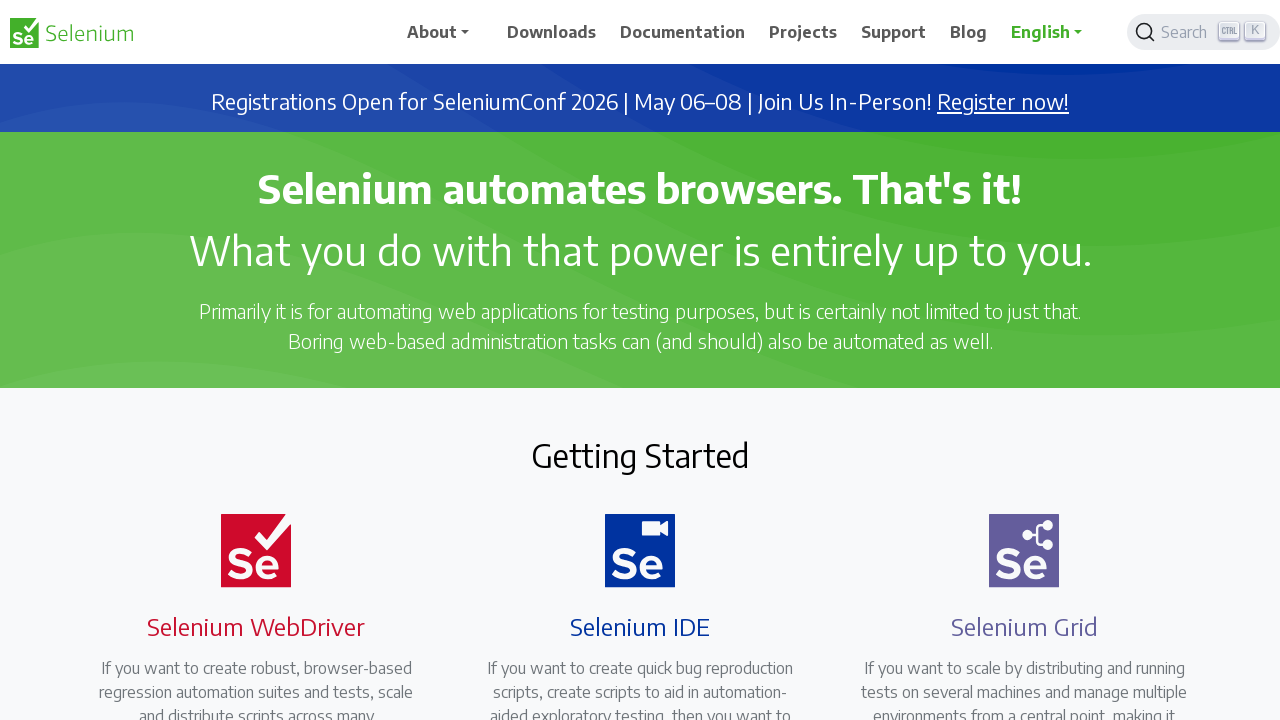

Scrolled down until News section heading became visible
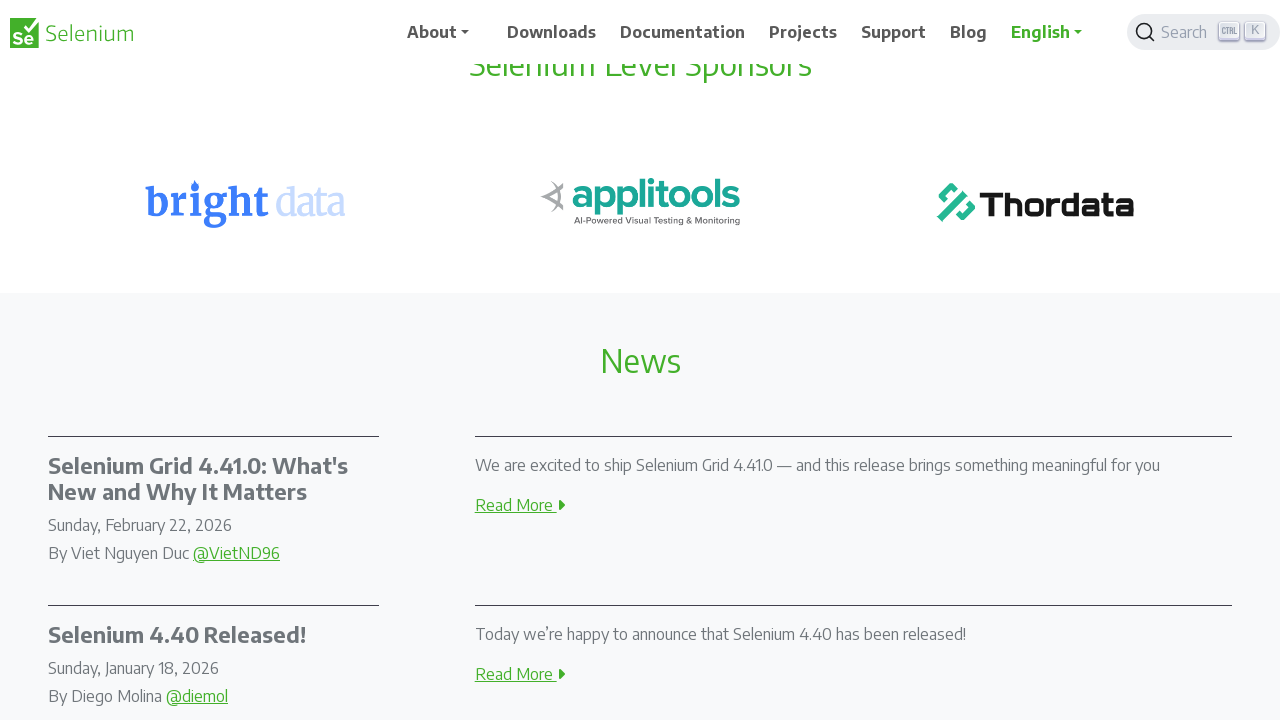

News section heading is now visible in the viewport
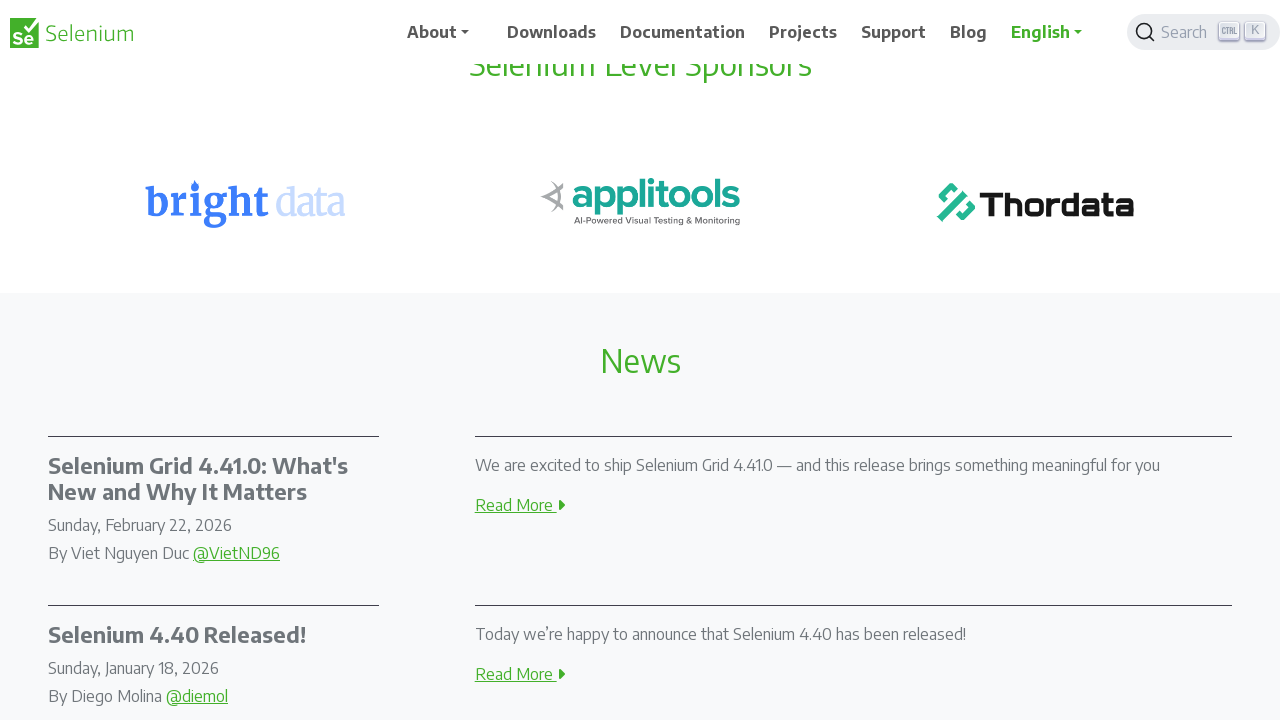

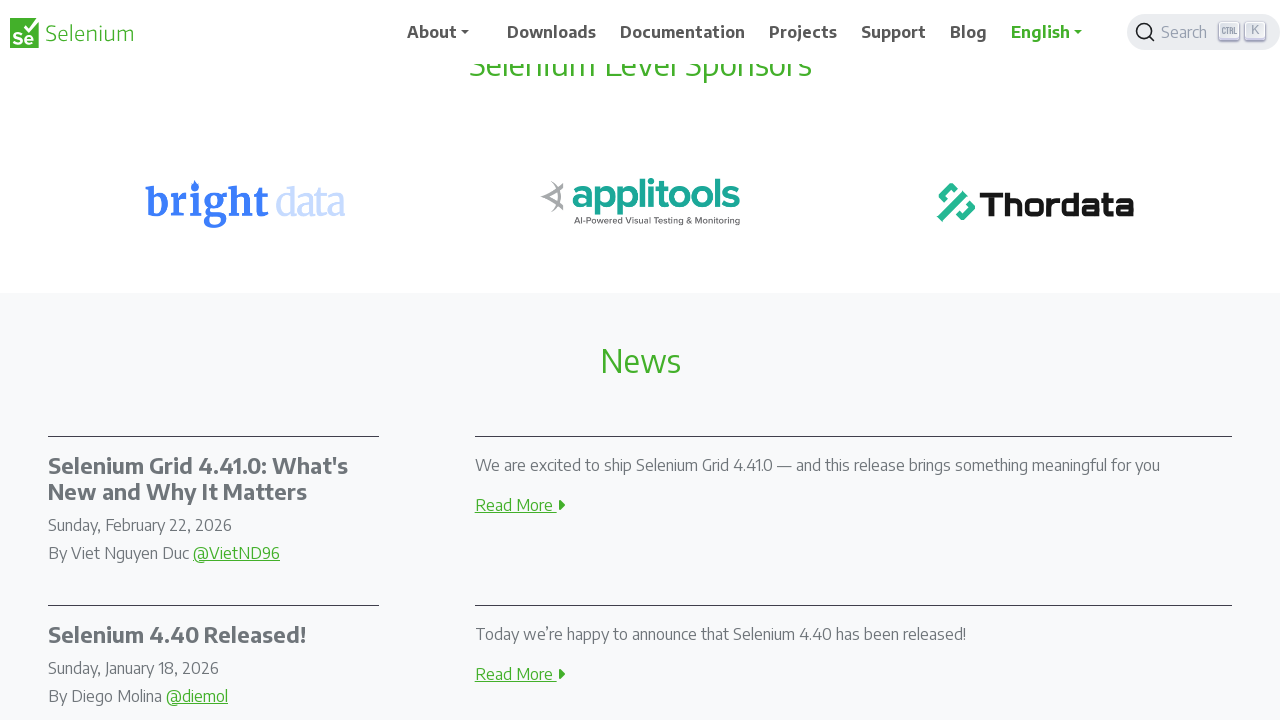